Tests different types of JavaScript alerts including simple alerts, confirmation dialogs, and prompt boxes with text input

Starting URL: https://demo.automationtesting.in/Alerts.html

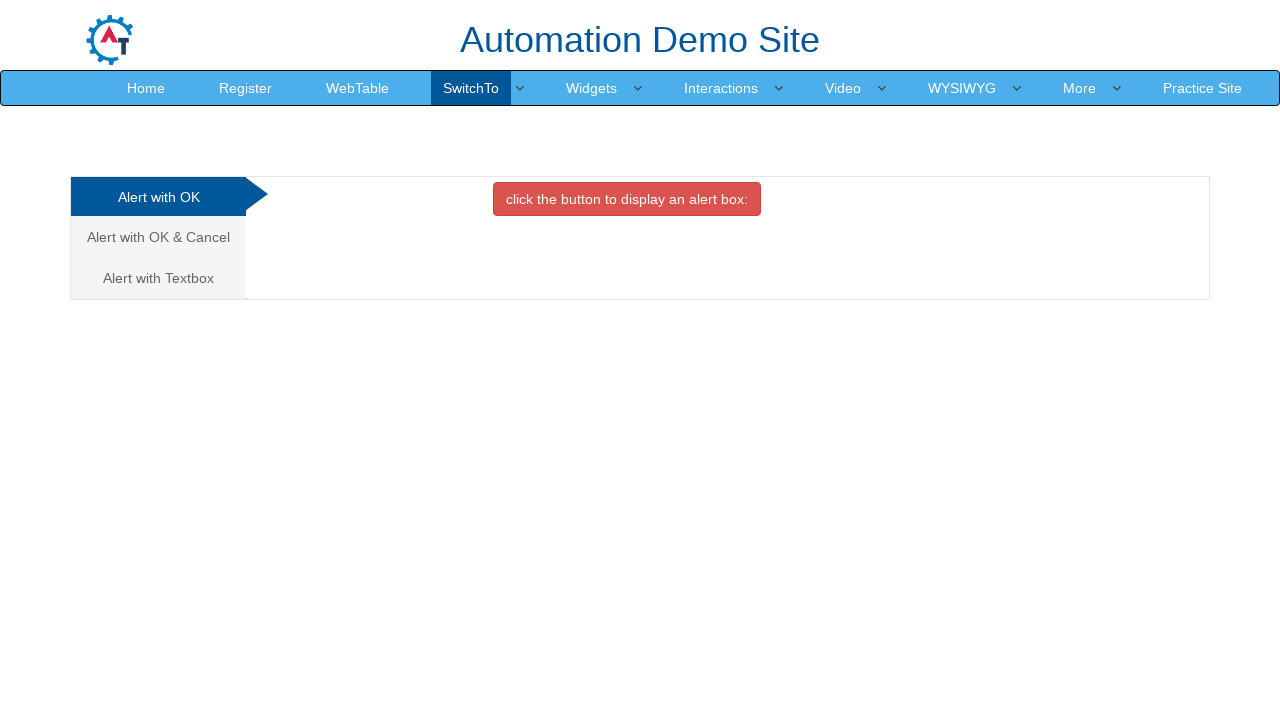

Clicked button to display simple alert box at (627, 199) on xpath=//button[contains(text(), 'click the button to display an  alert box:')]
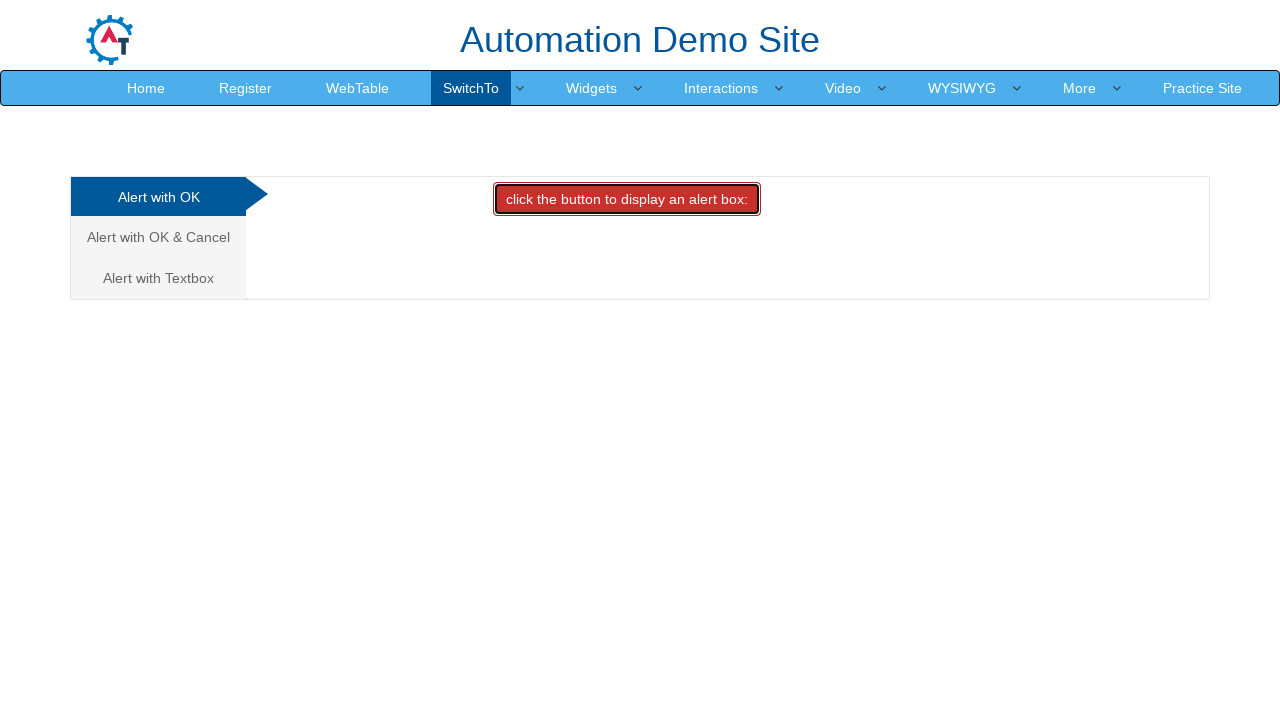

Set up dialog handler to accept alerts
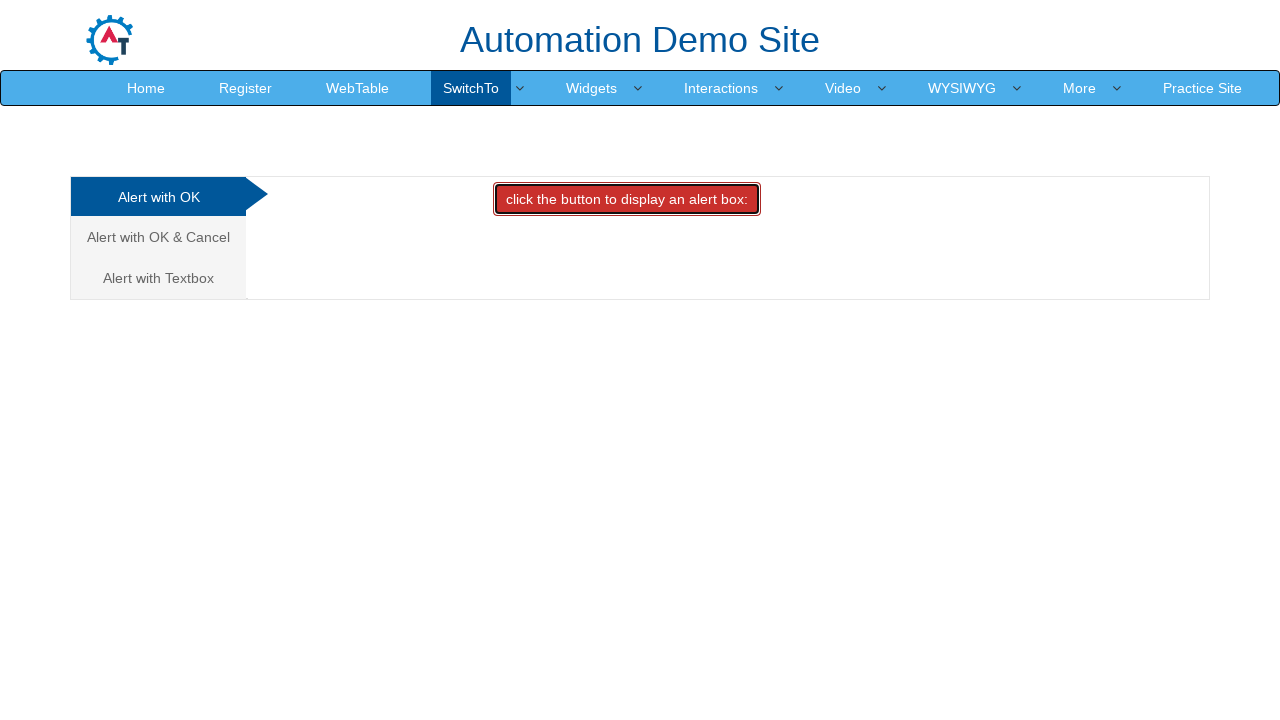

Navigated to Alert with OK & Cancel tab at (158, 237) on xpath=//a[contains(text(), 'Alert with OK & Cancel')]
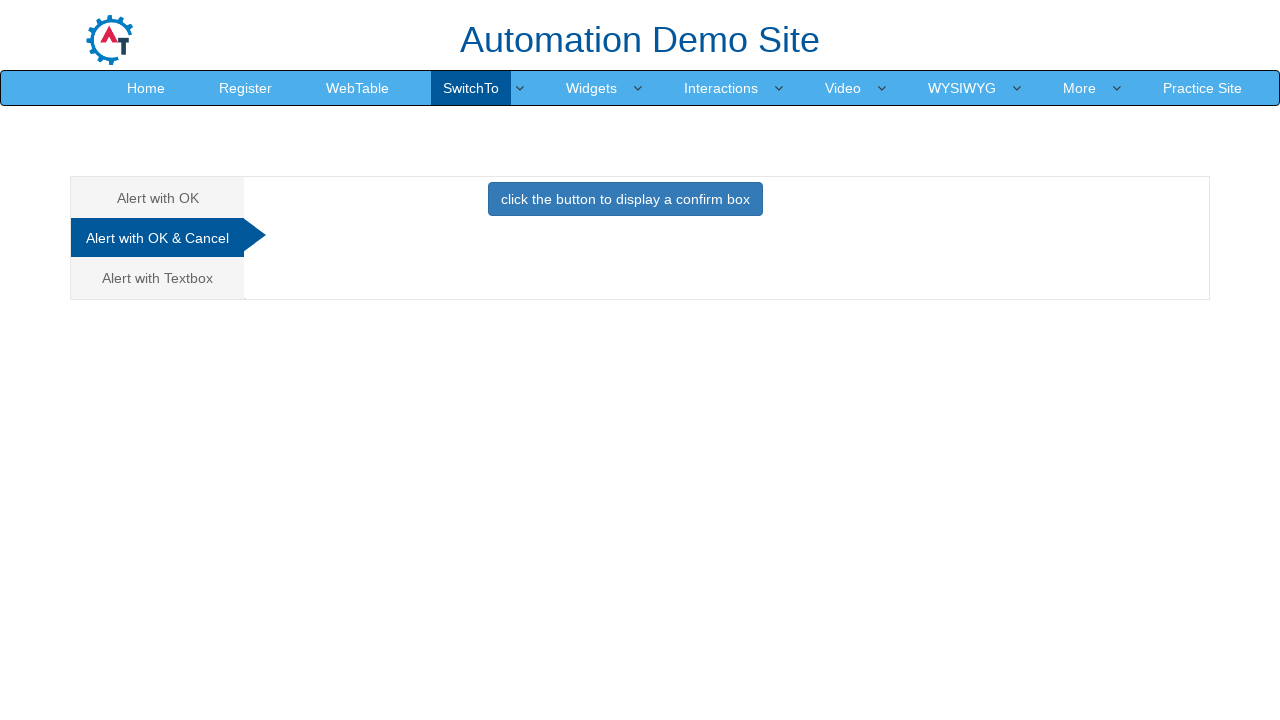

Clicked button to display confirmation dialog at (625, 199) on xpath=//button[contains(text(), 'click the button to display a confirm box')]
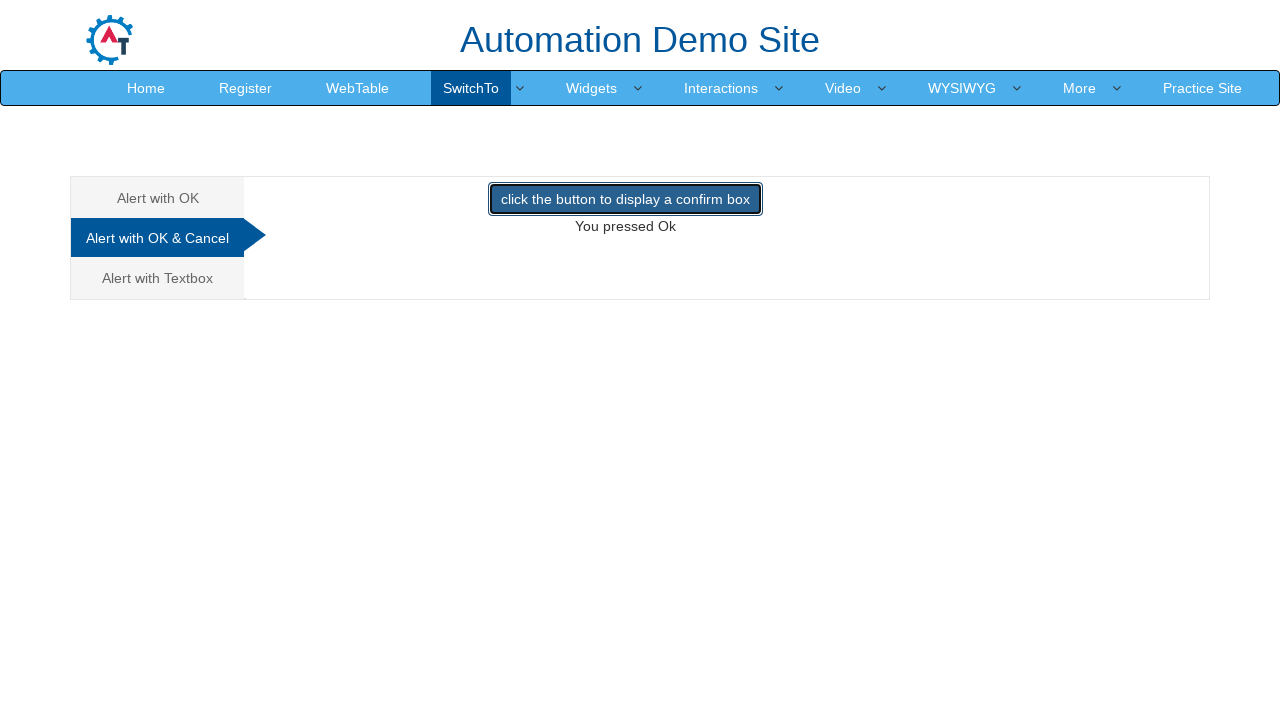

Set up dialog handler to dismiss confirmation dialog
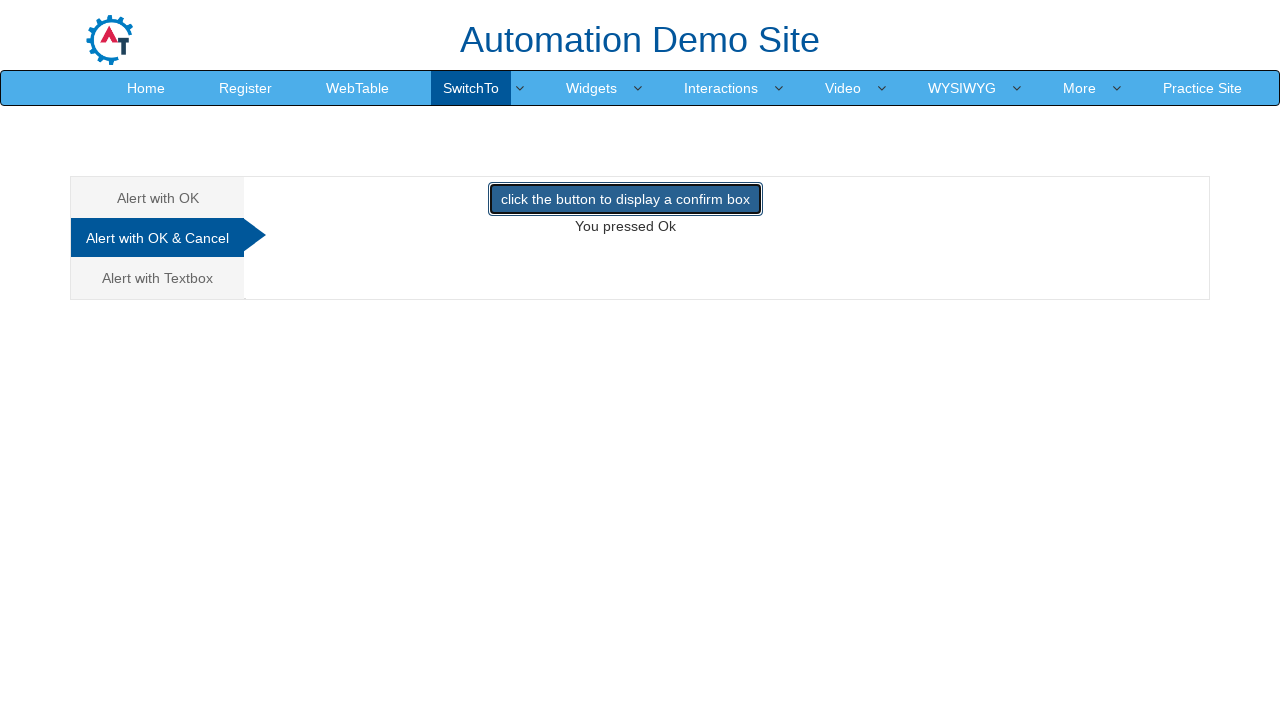

Navigated to Alert with Textbox tab at (158, 278) on xpath=//a[contains(text(), 'Alert with Textbox')]
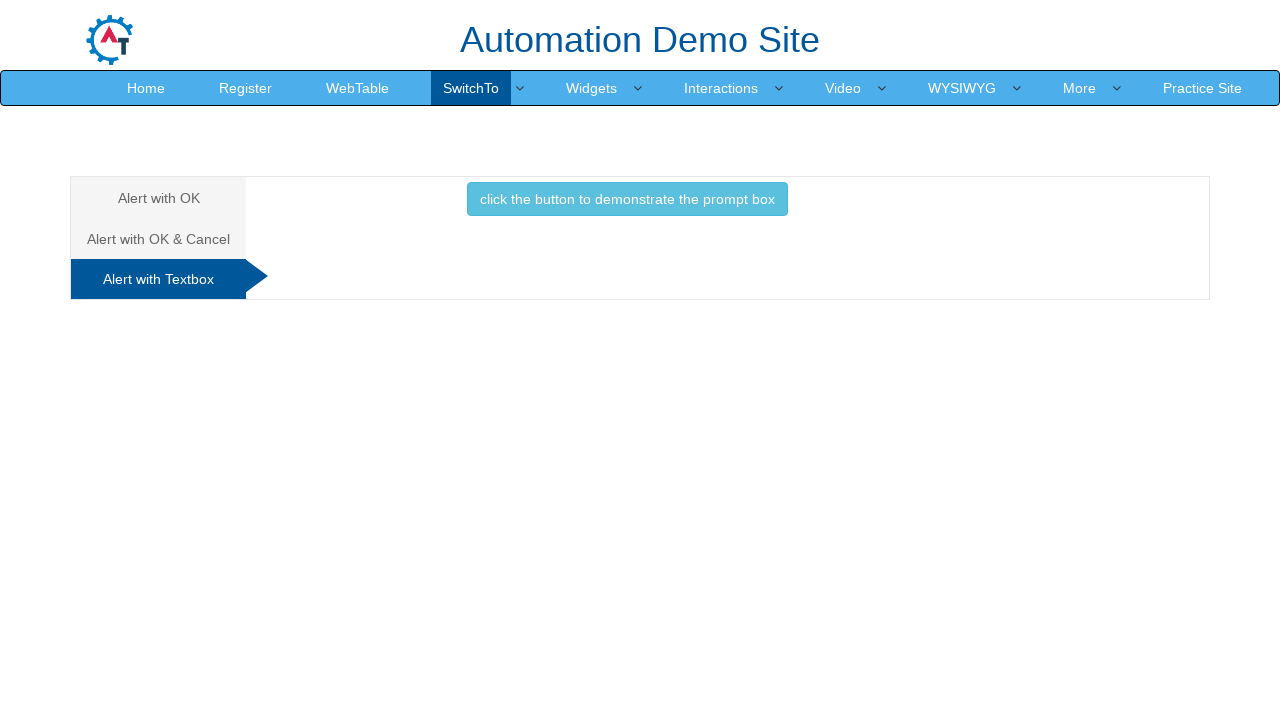

Clicked button to display prompt dialog box at (627, 199) on xpath=//button[contains(text(), 'click the button to demonstrate the prompt box'
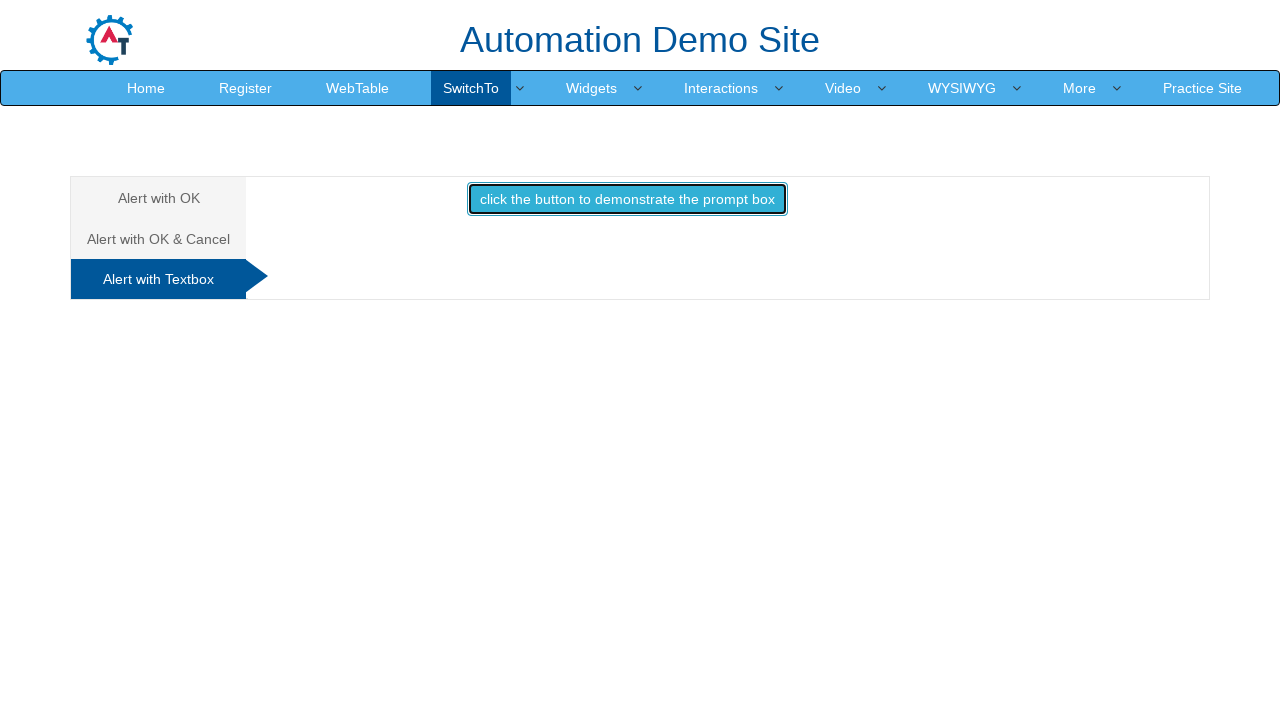

Set up dialog handler to accept prompt with text input 'Morning Batch'
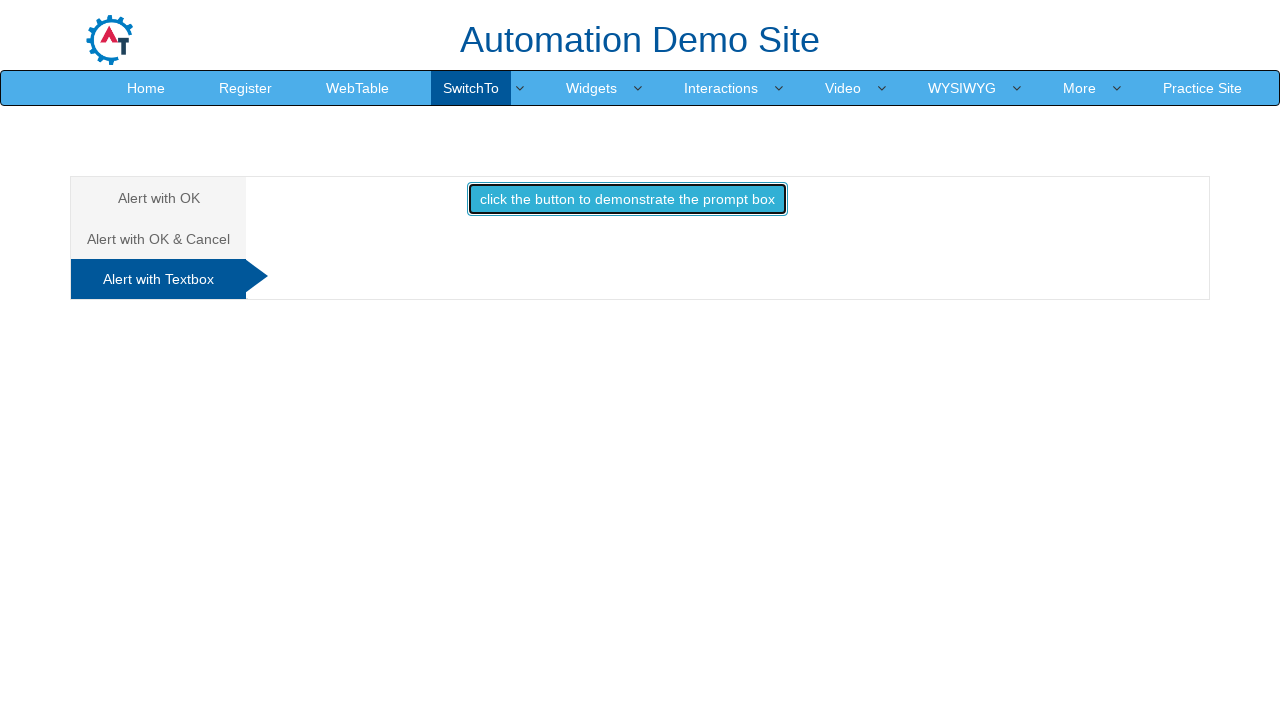

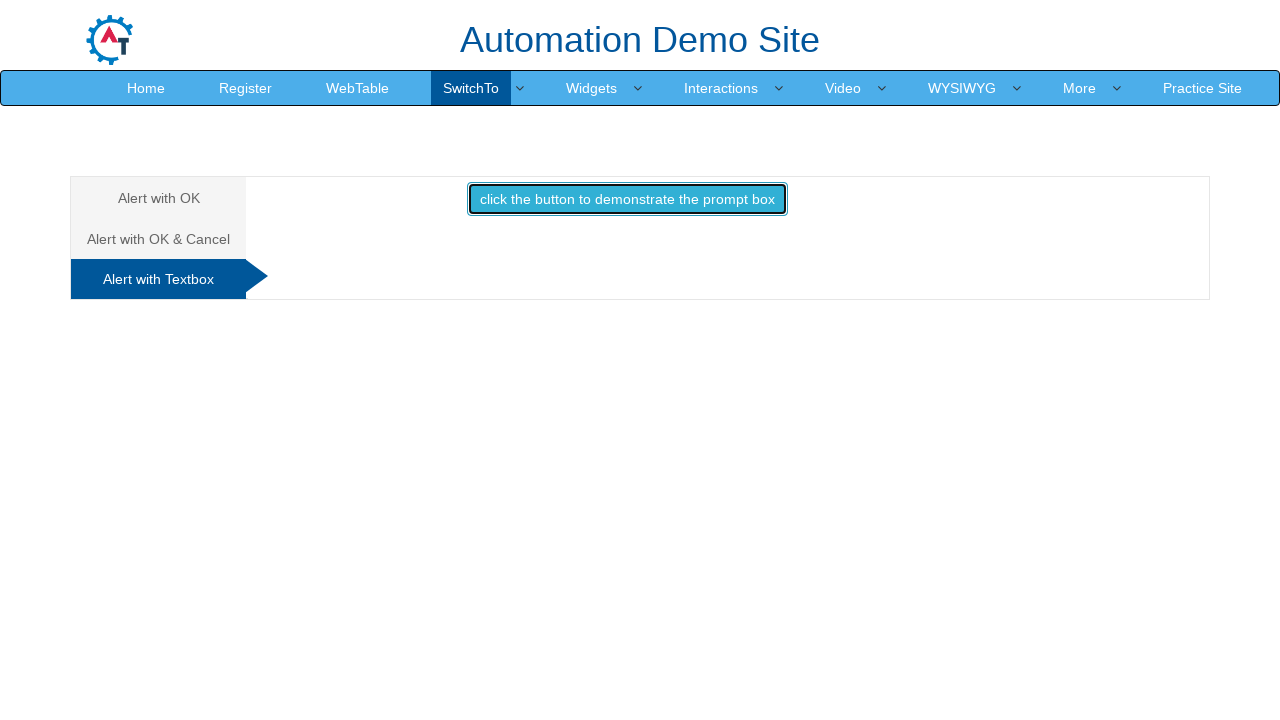